Tests file upload functionality by selecting a file and submitting the upload form

Starting URL: https://the-internet.herokuapp.com/upload

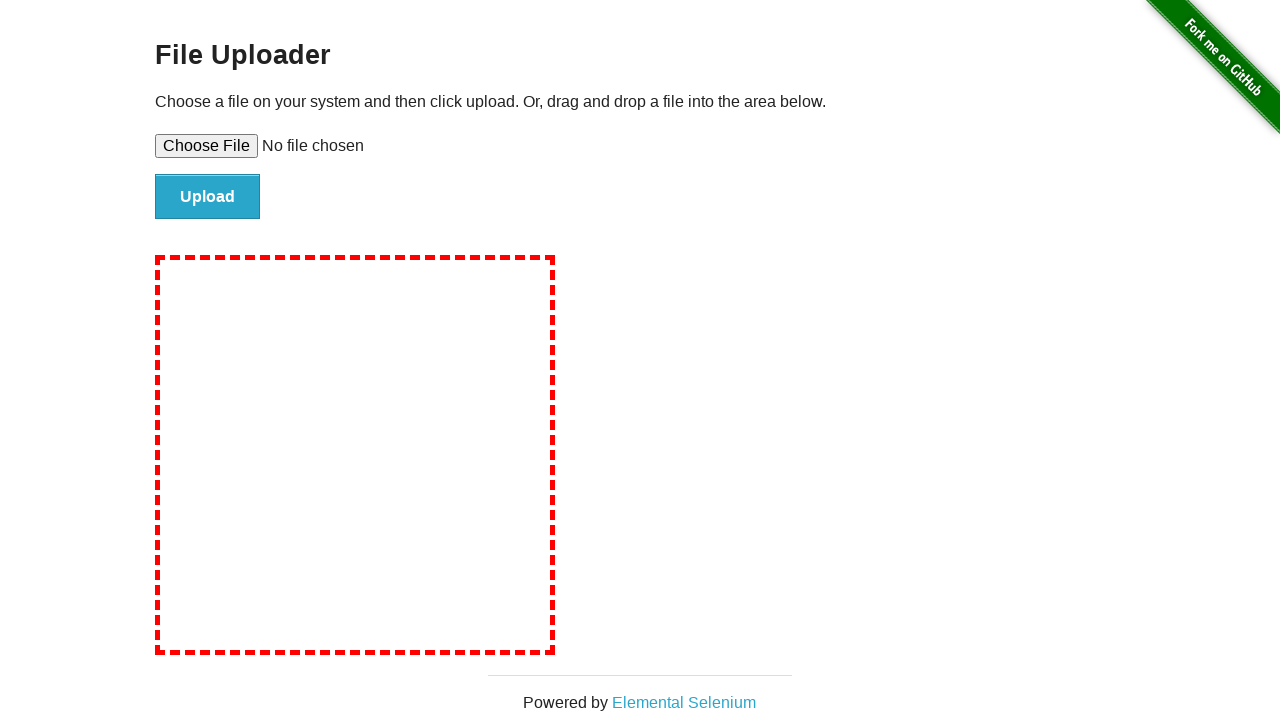

Created temporary test file for upload
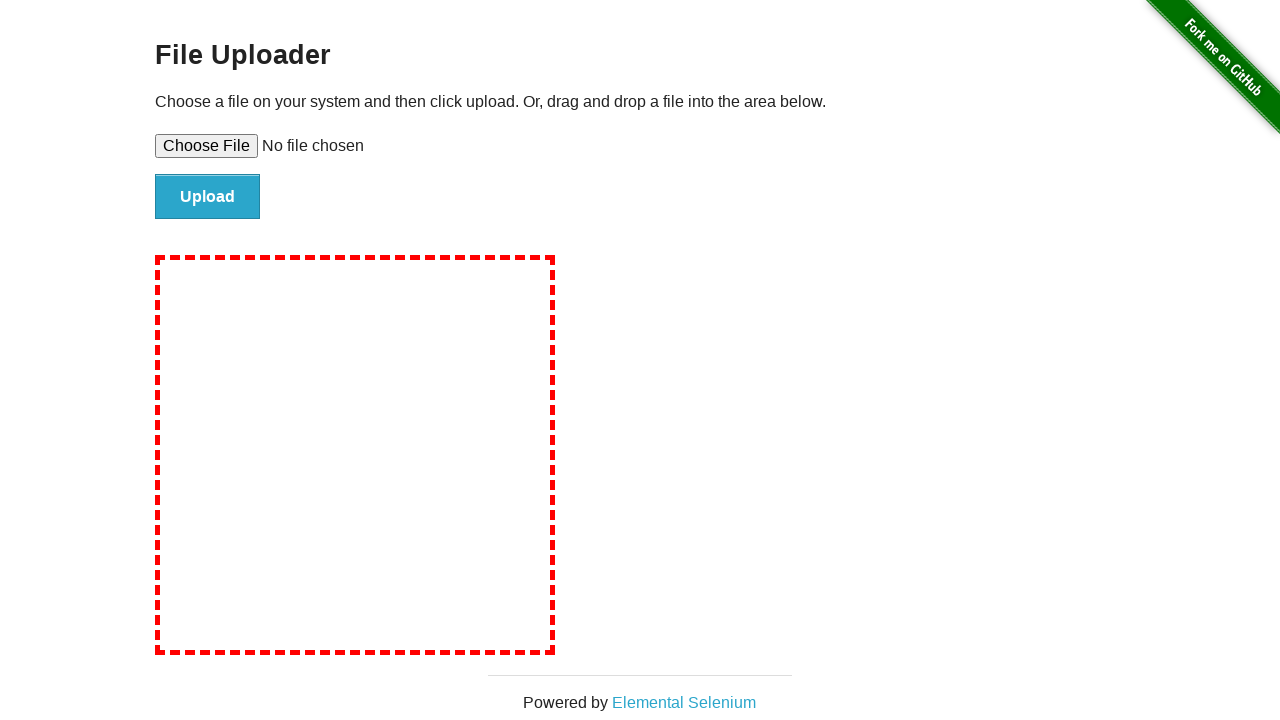

Selected file for upload using file input field
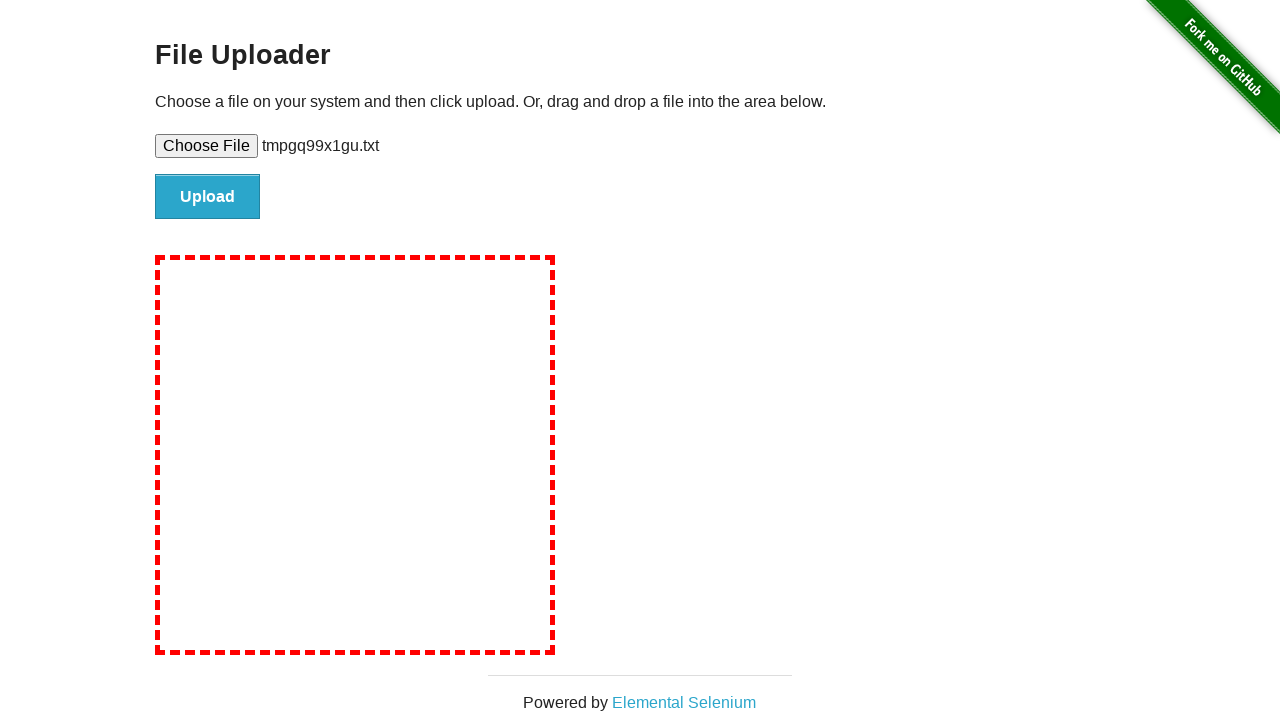

Clicked file submit button to upload the file at (208, 197) on #file-submit
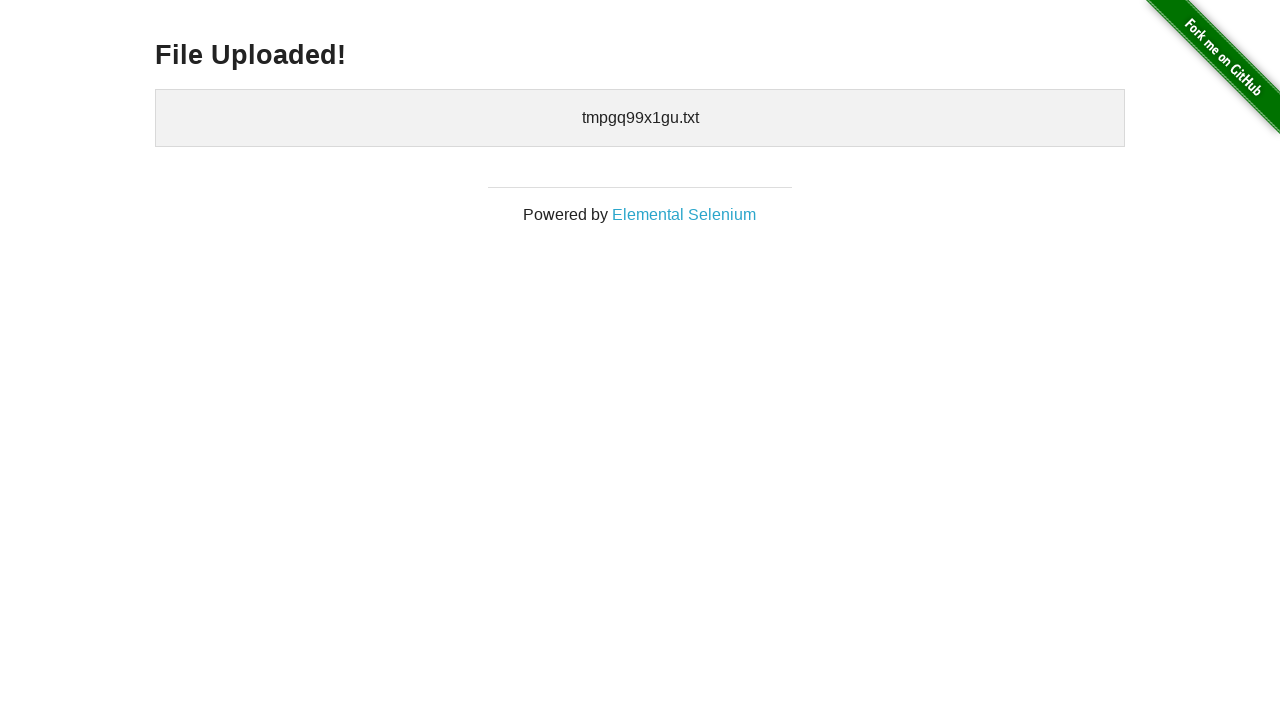

Upload confirmation message appeared
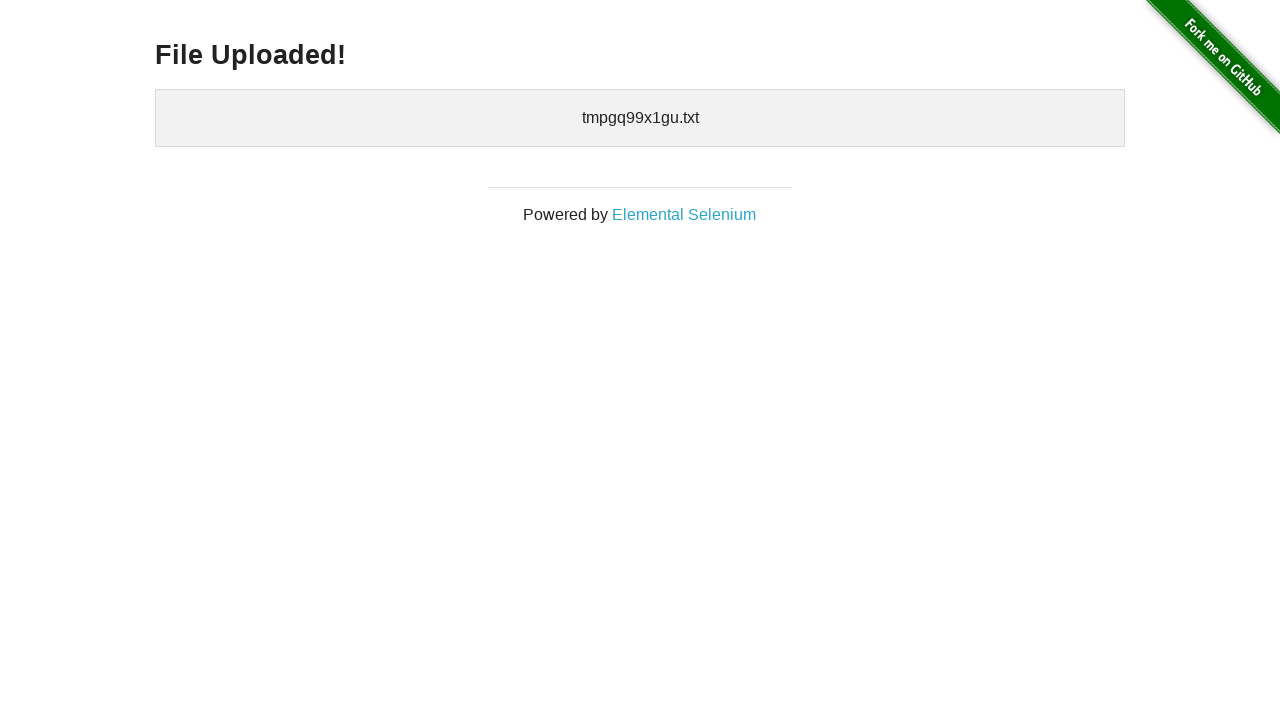

Cleaned up temporary test file
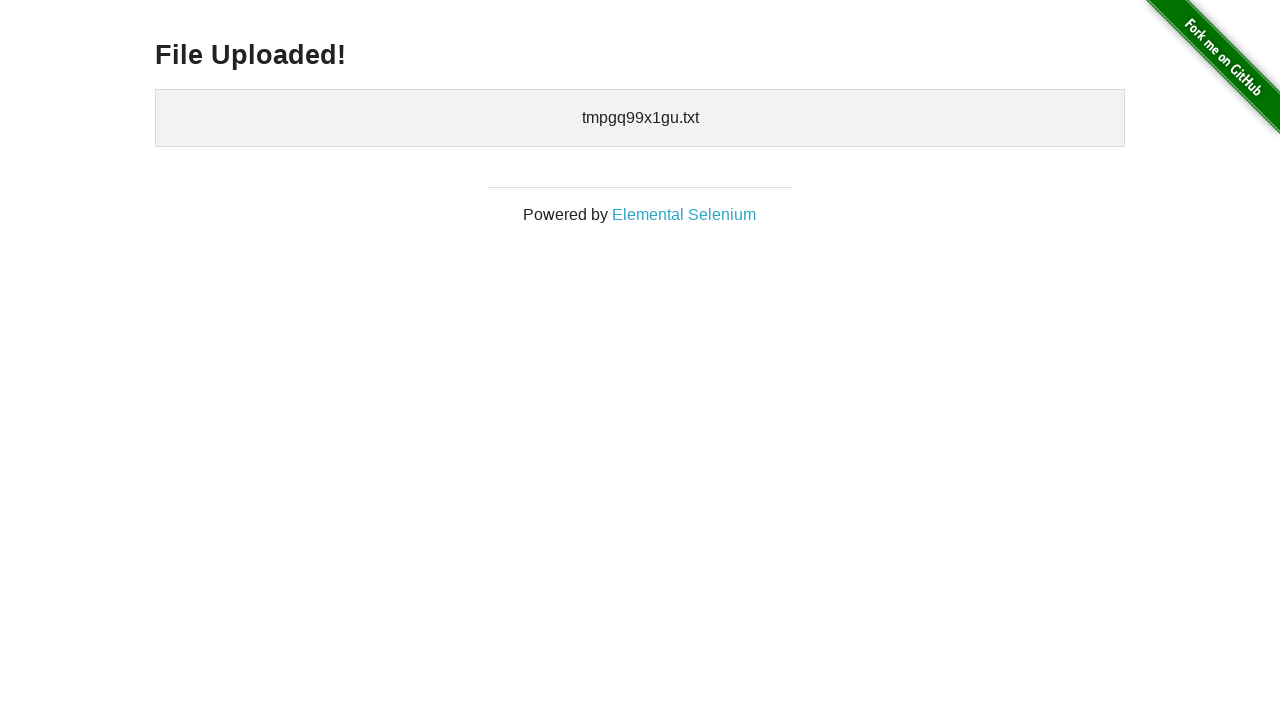

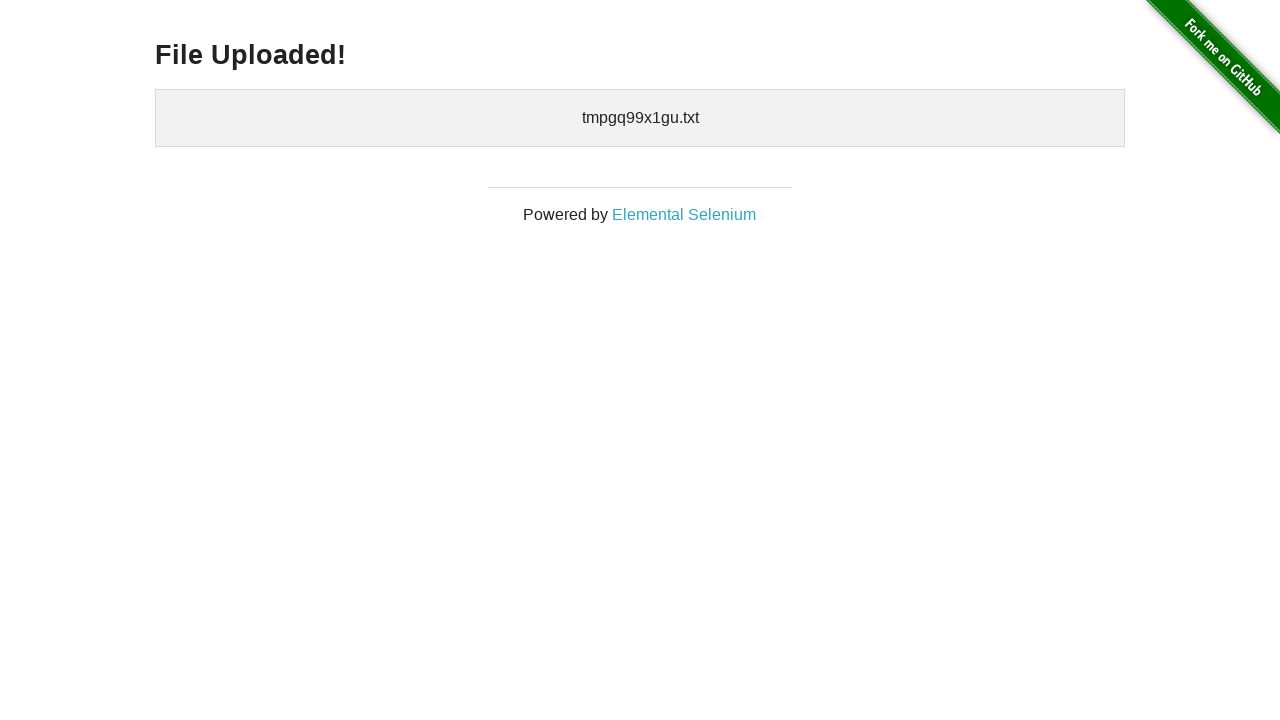